Tests keyboard key press functionality by sending a space key to an input element and verifying the displayed result text confirms the key was registered

Starting URL: http://the-internet.herokuapp.com/key_presses

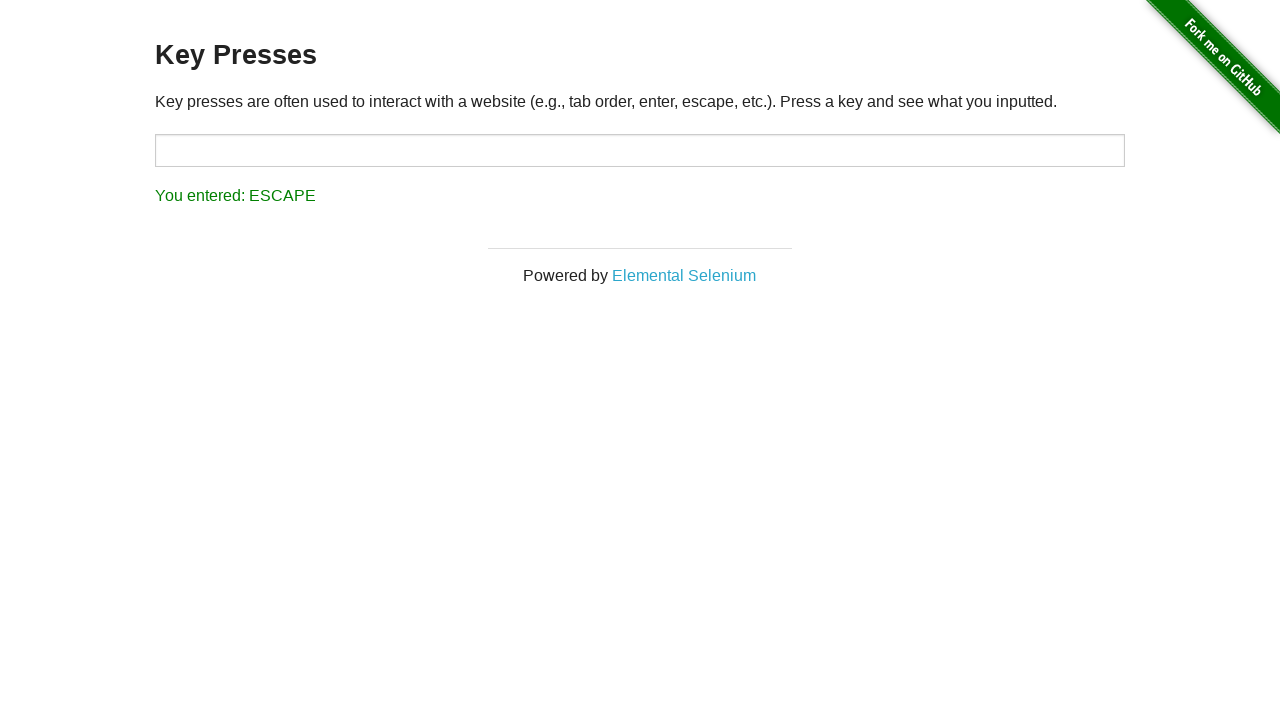

Pressed Space key on target input element on #target
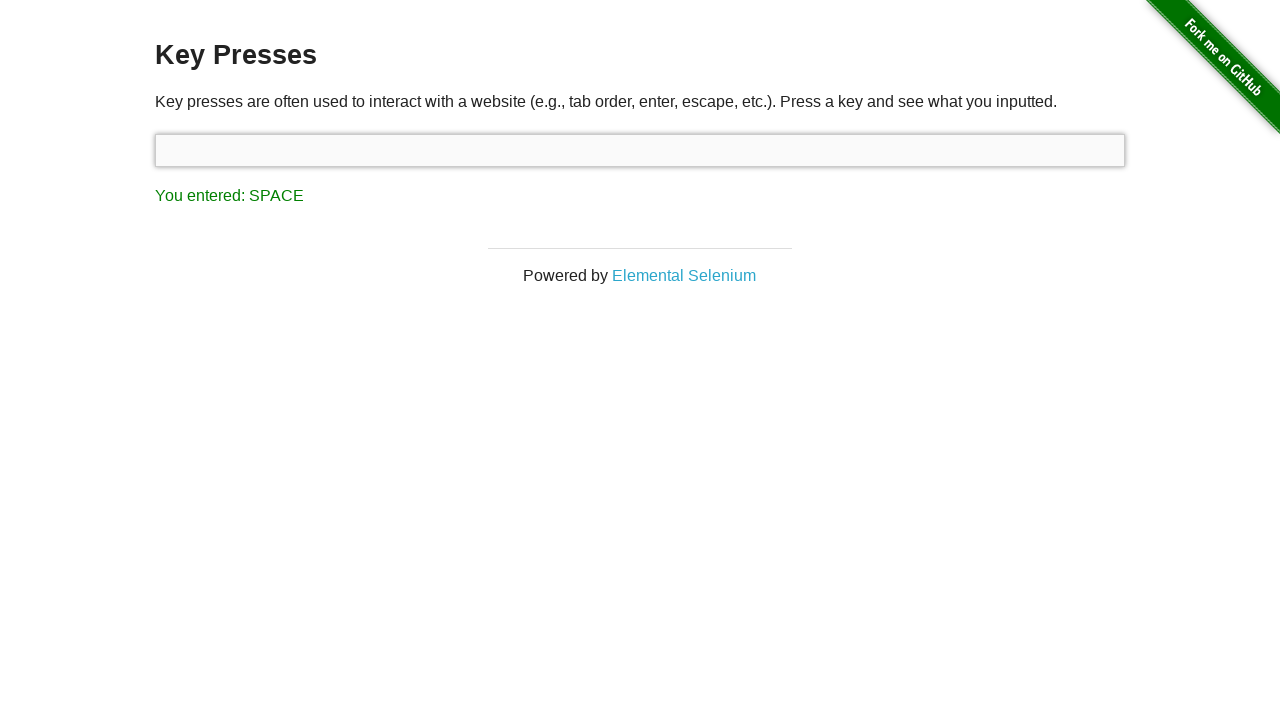

Result element loaded and became visible
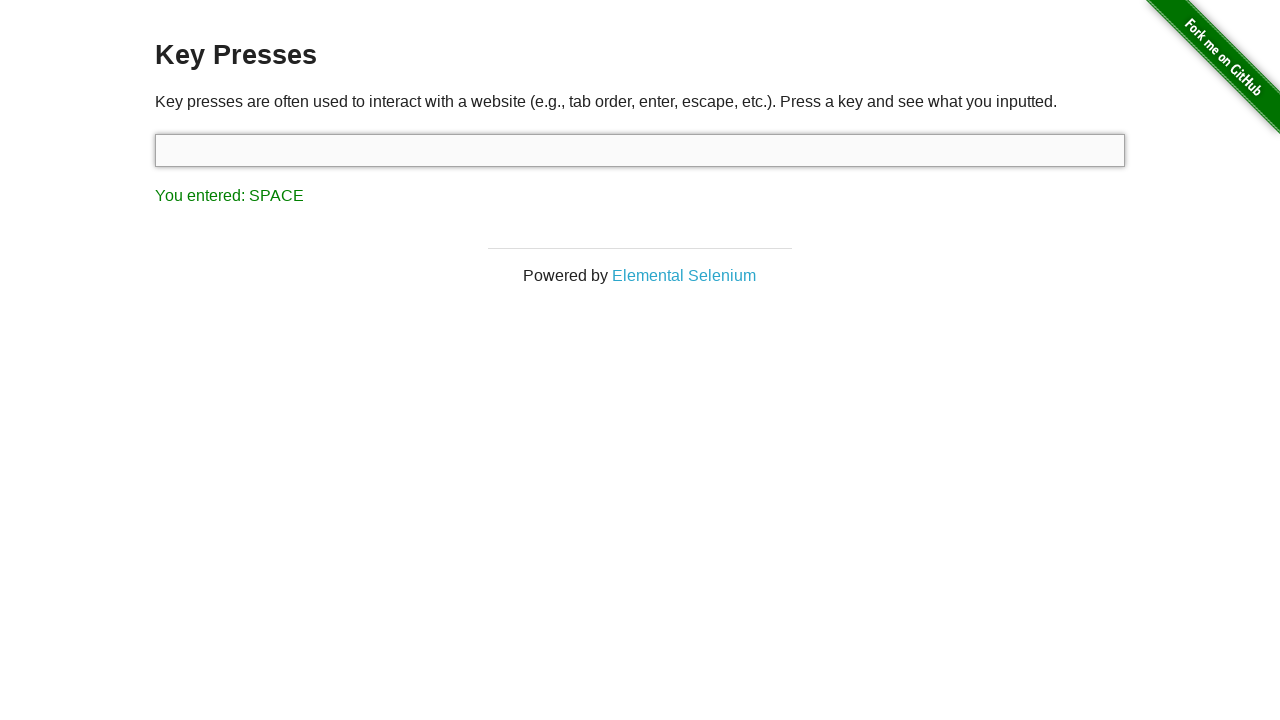

Retrieved result text: You entered: SPACE
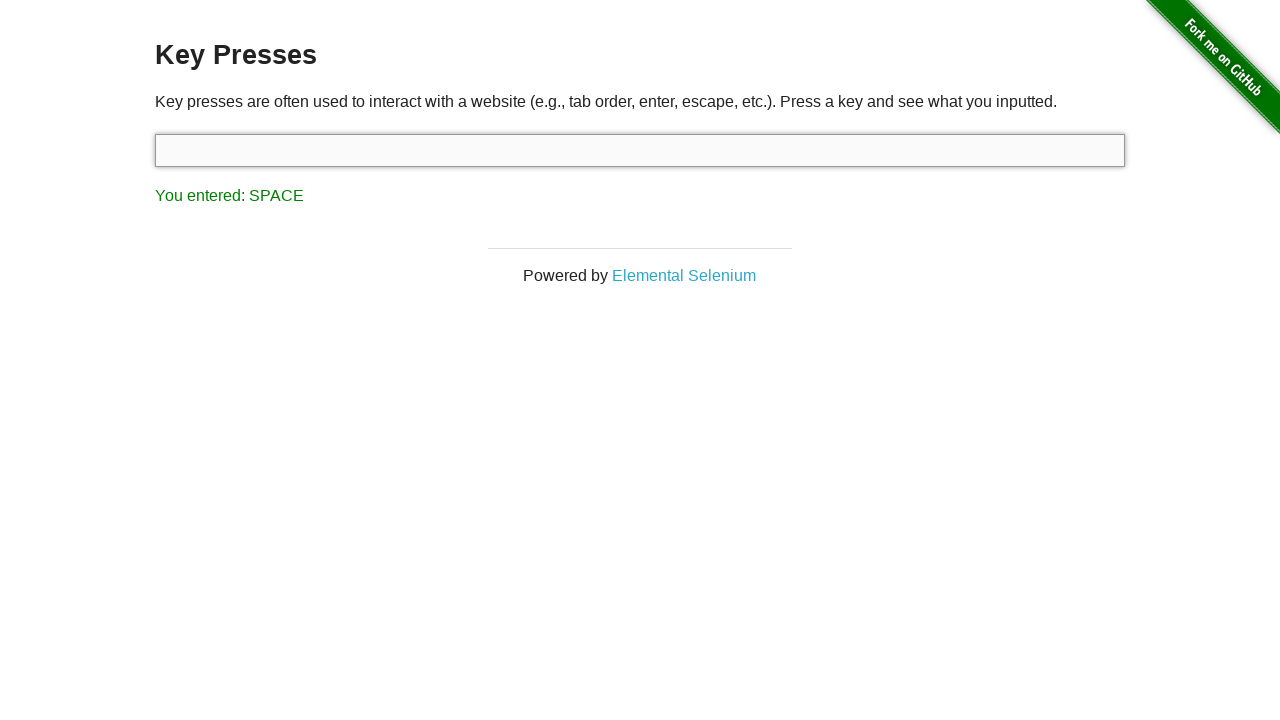

Verified result text confirms Space key was registered
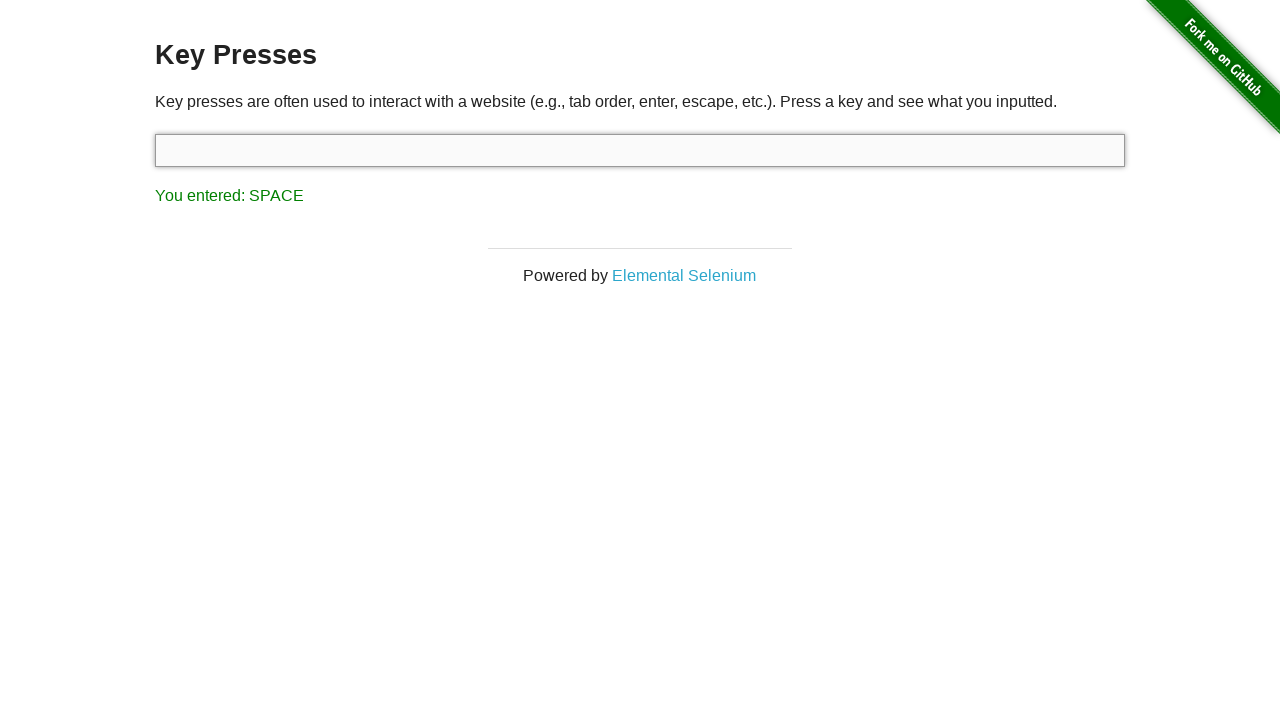

Pressed Tab key using keyboard
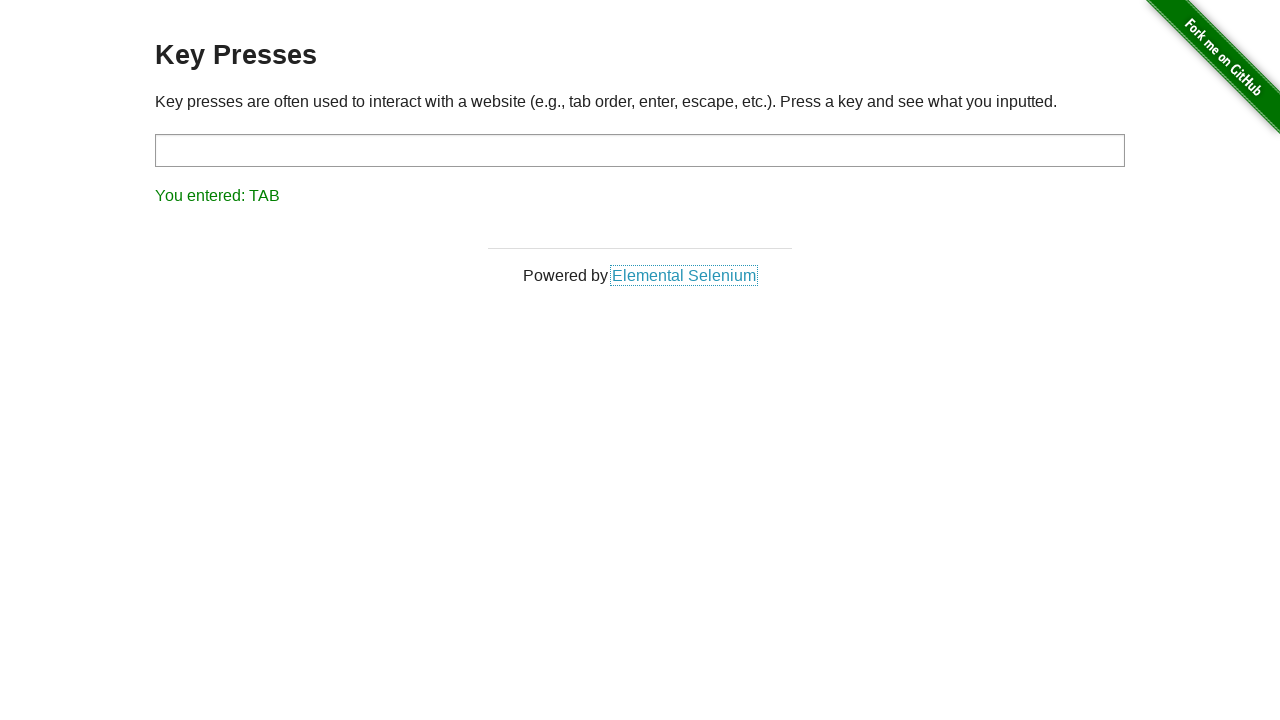

Retrieved result text: You entered: TAB
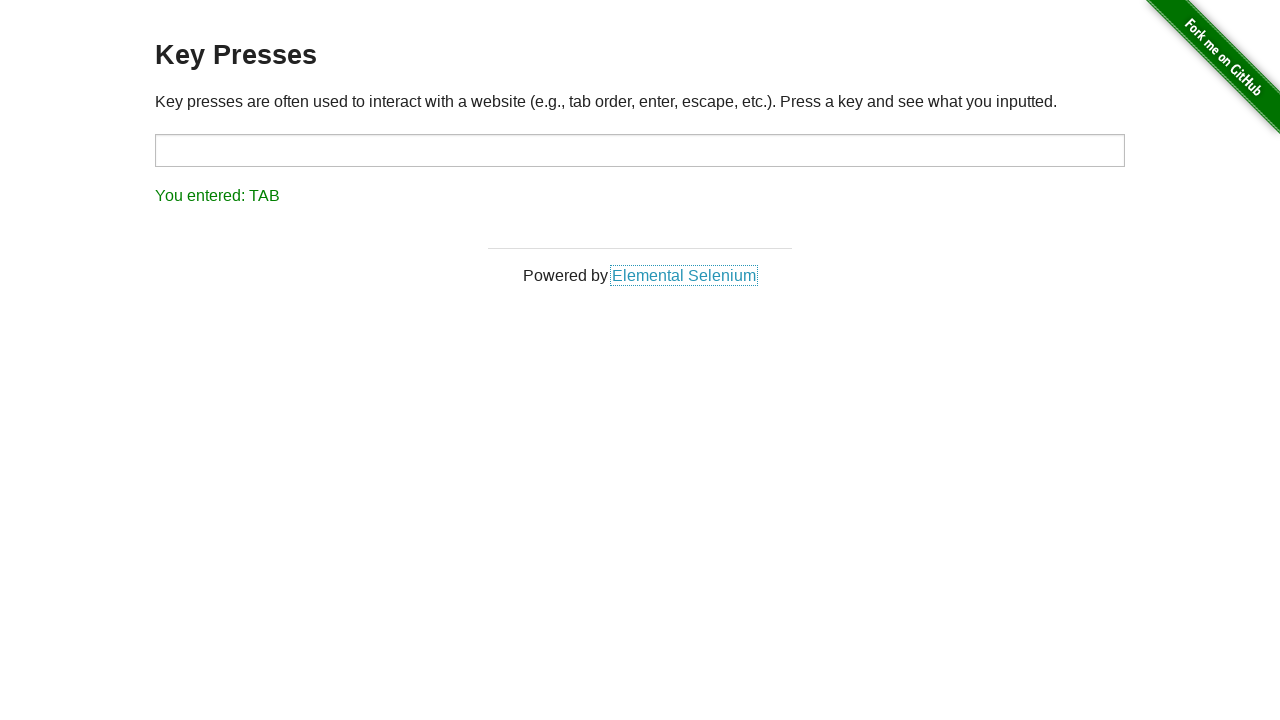

Verified result text confirms Tab key was registered
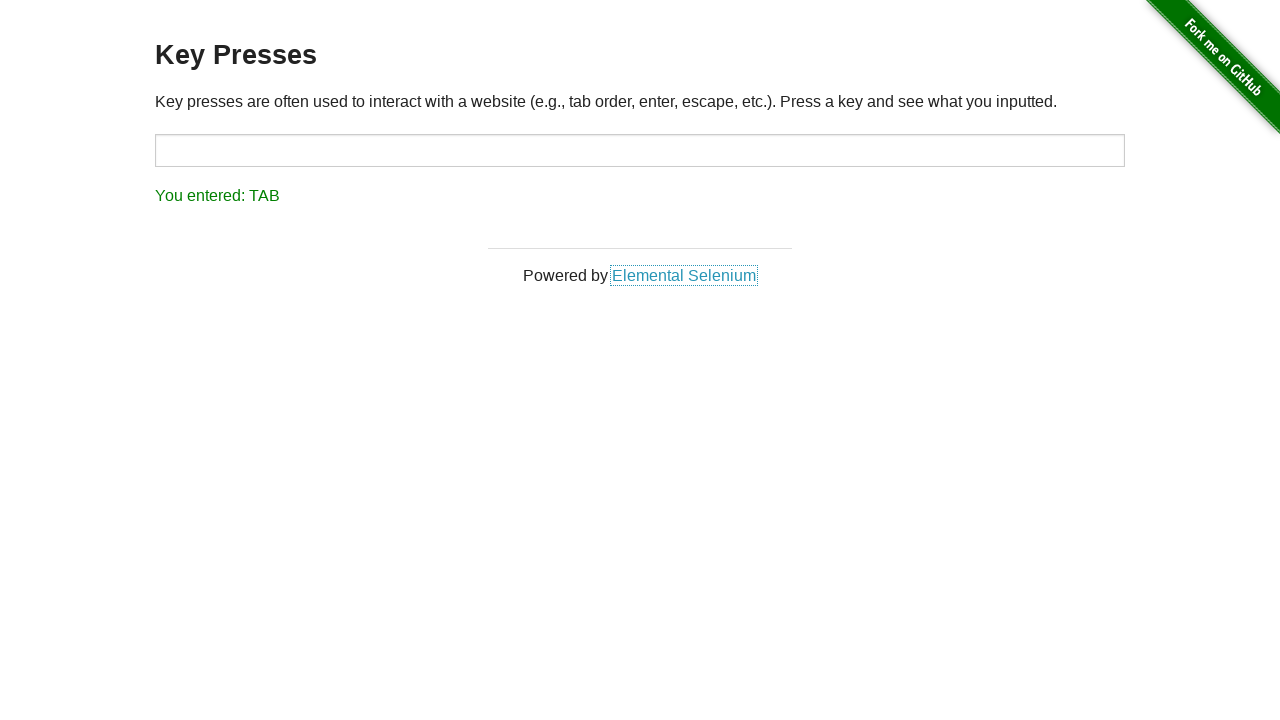

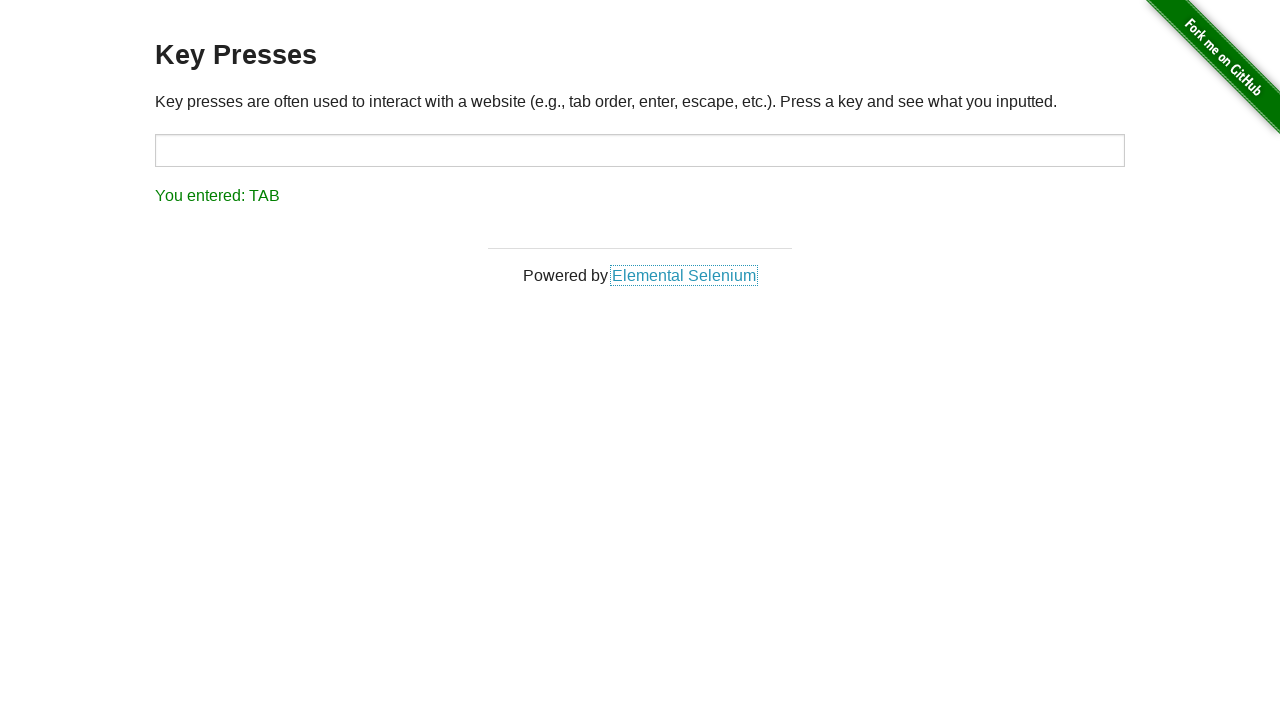